Tests tooltip display on hover by moving mouse over an age input field and verifying the tooltip text appears

Starting URL: https://automationfc.github.io/jquery-tooltip/

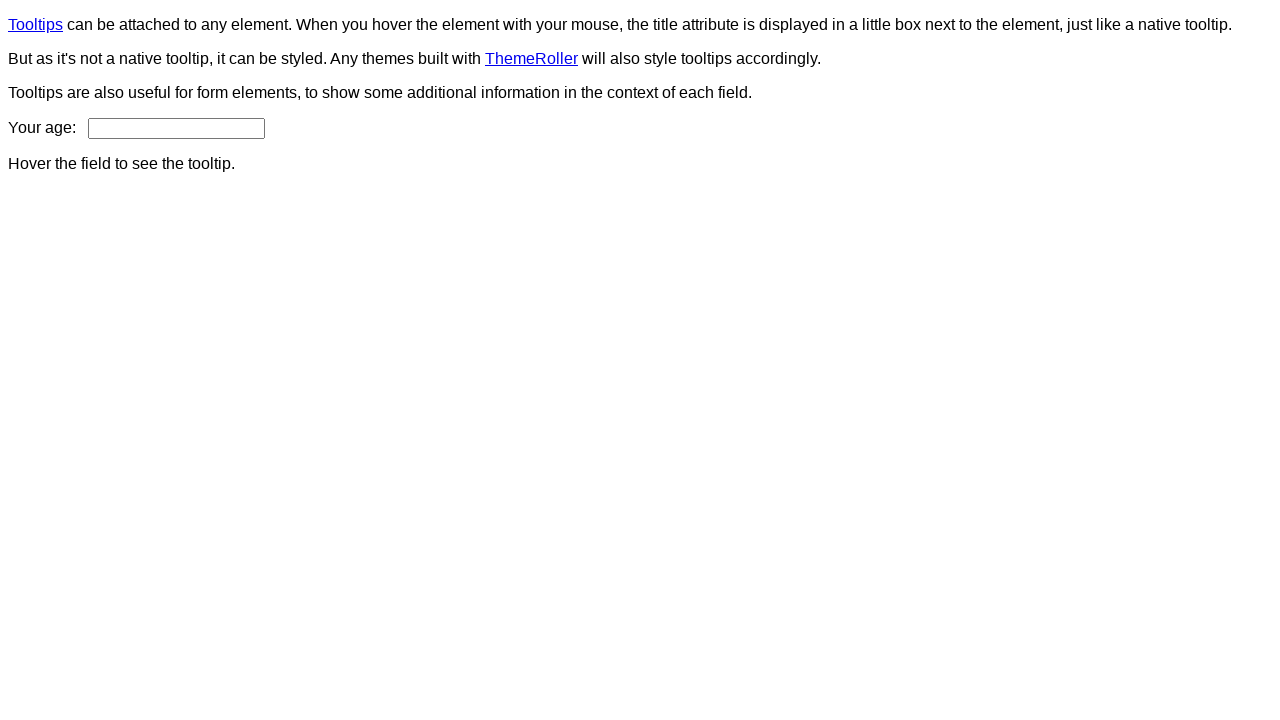

Navigated to jQuery tooltip test page
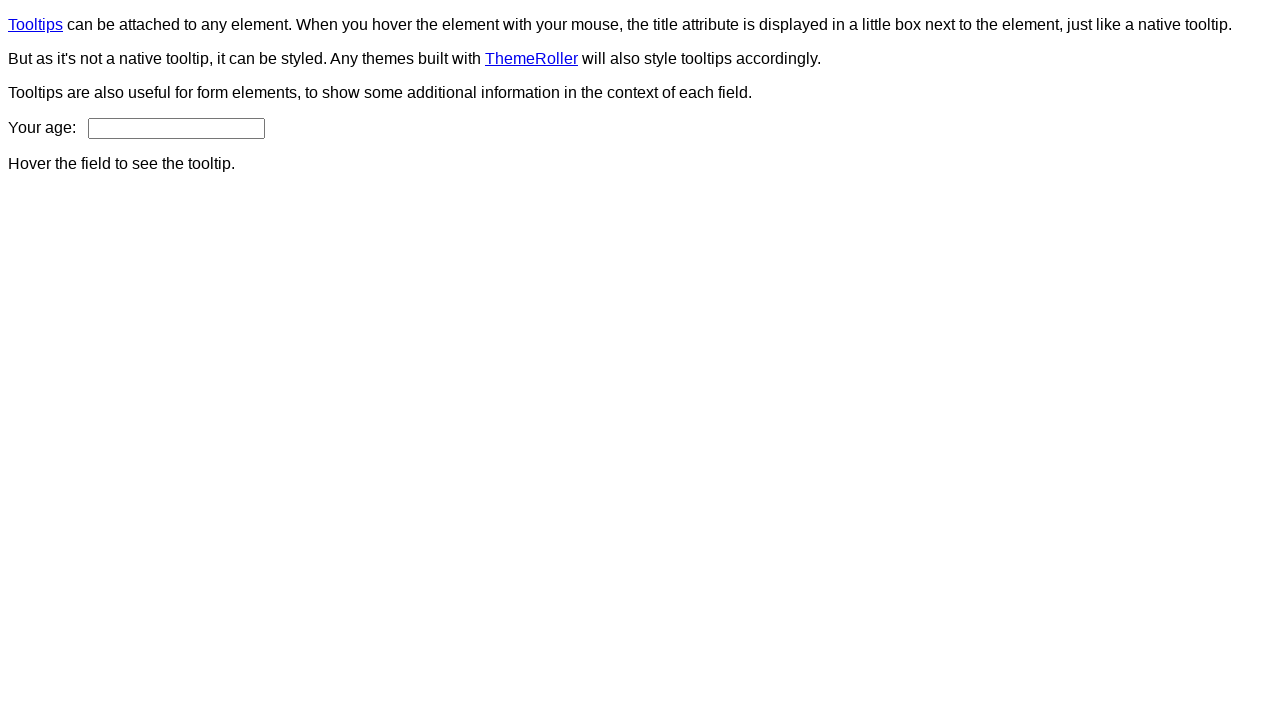

Hovered over age input field at (176, 128) on input#age
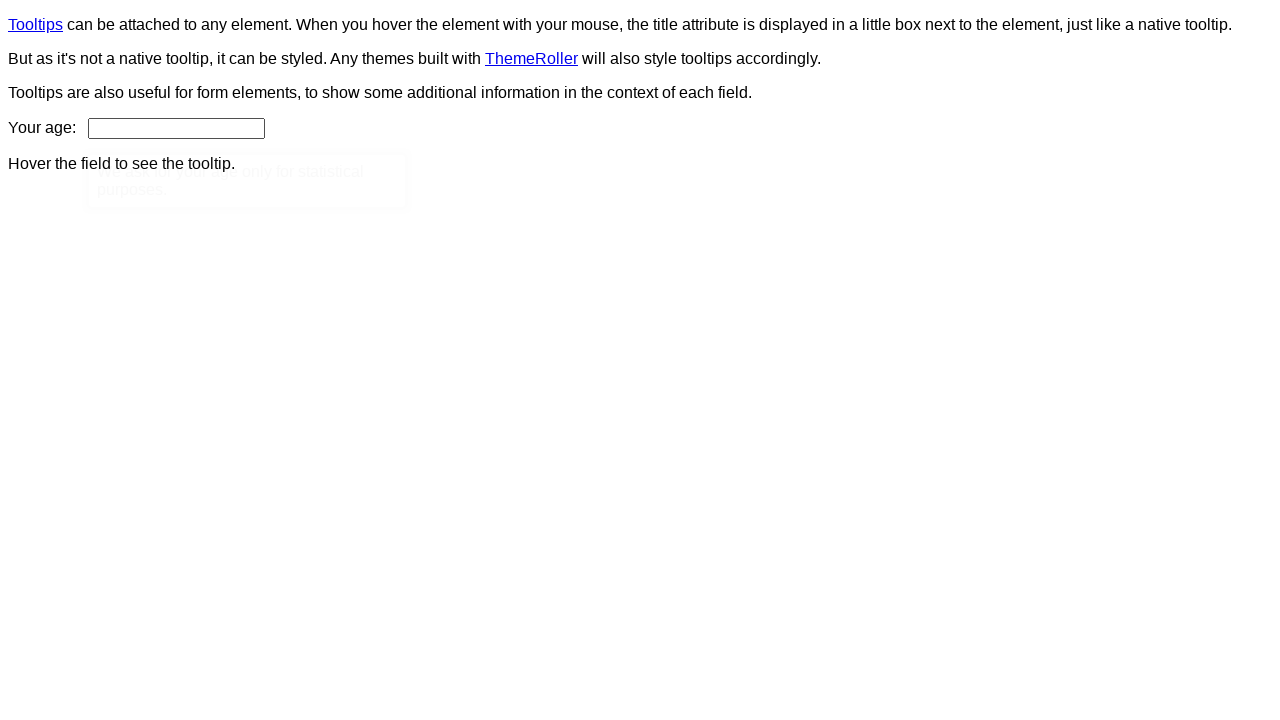

Tooltip element became visible
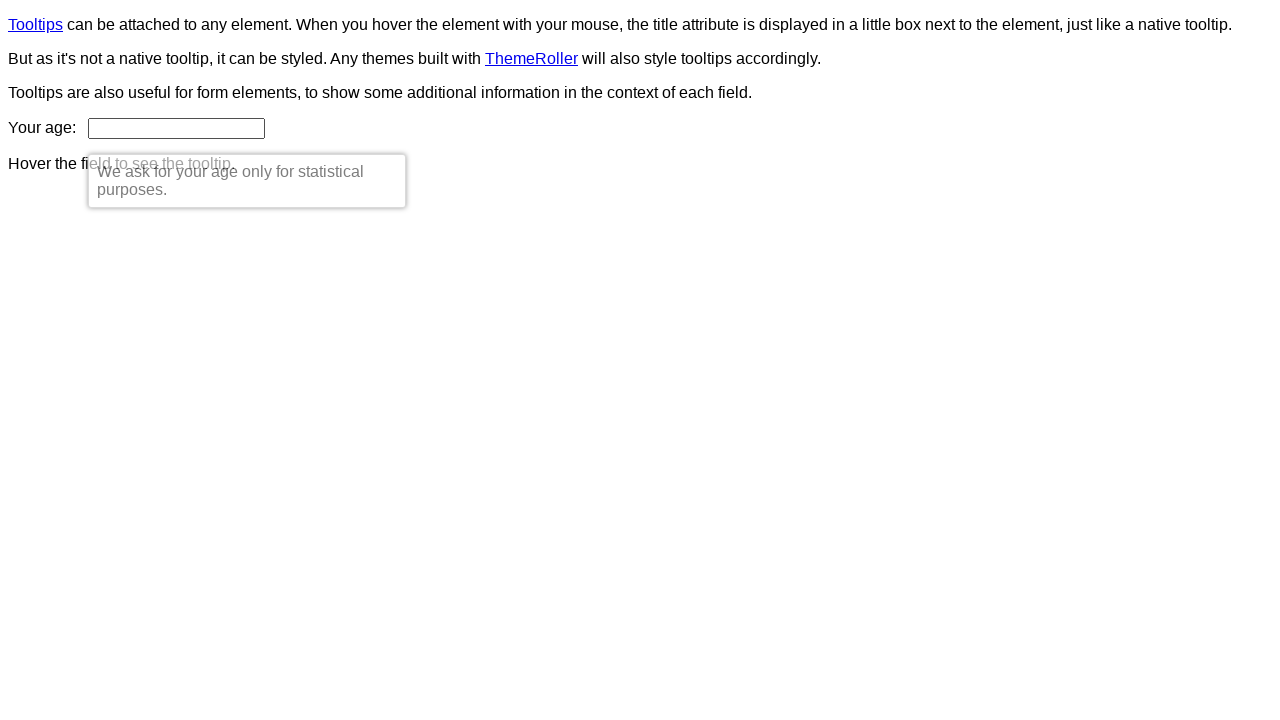

Verified tooltip displays correct text: 'We ask for your age only for statistical purposes.'
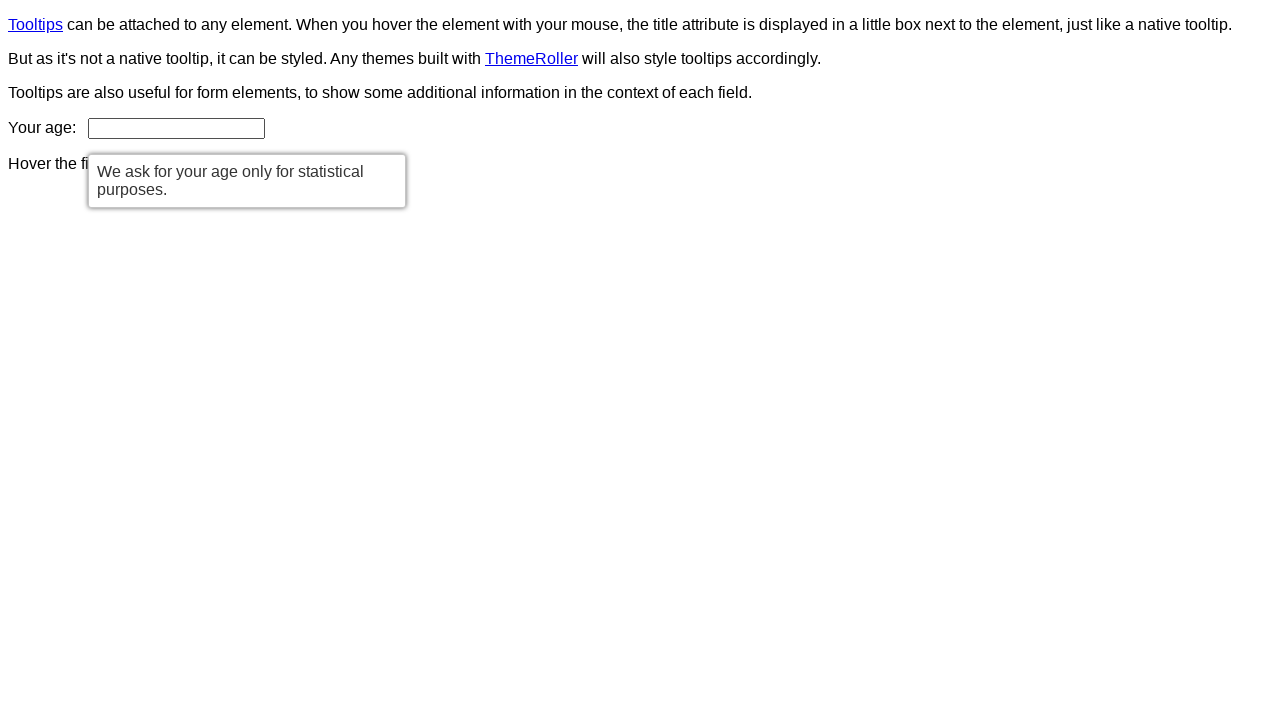

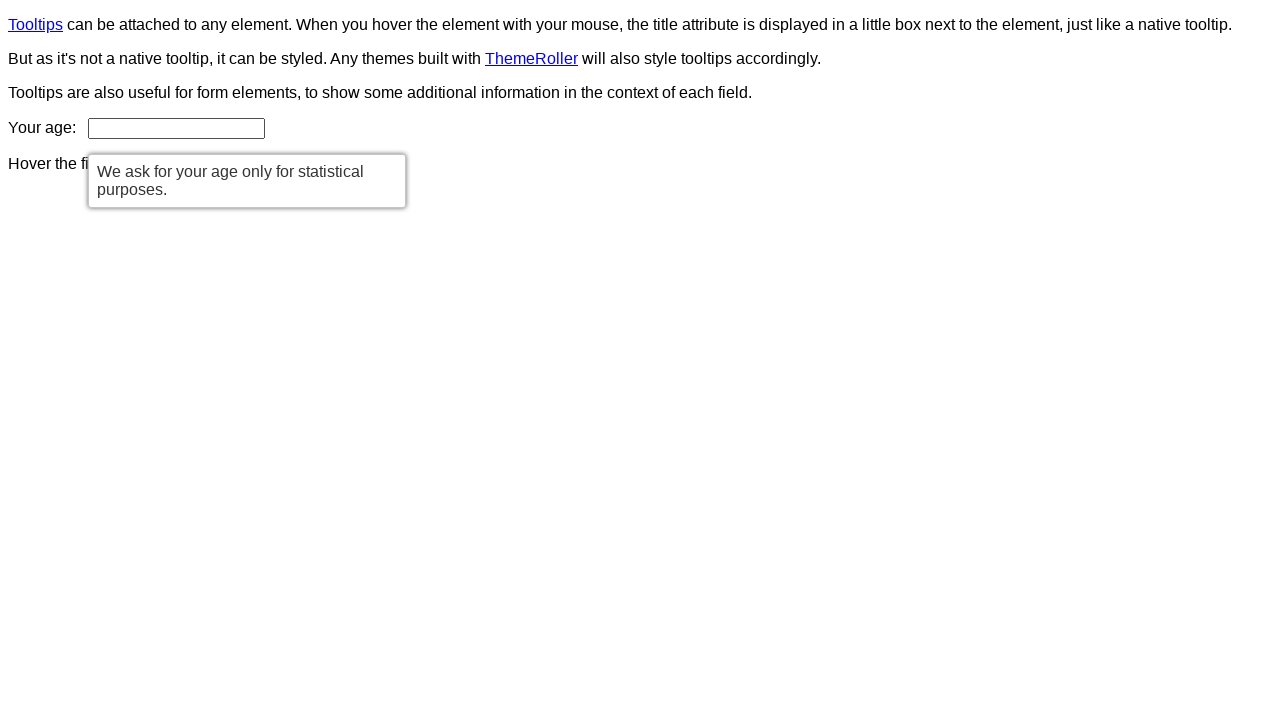